Tests unit conversion from pounds to kilograms by entering a value and clicking convert, then verifying the result

Starting URL: https://www.unitconverters.net/weight-and-mass/lbs-to-kg.htm

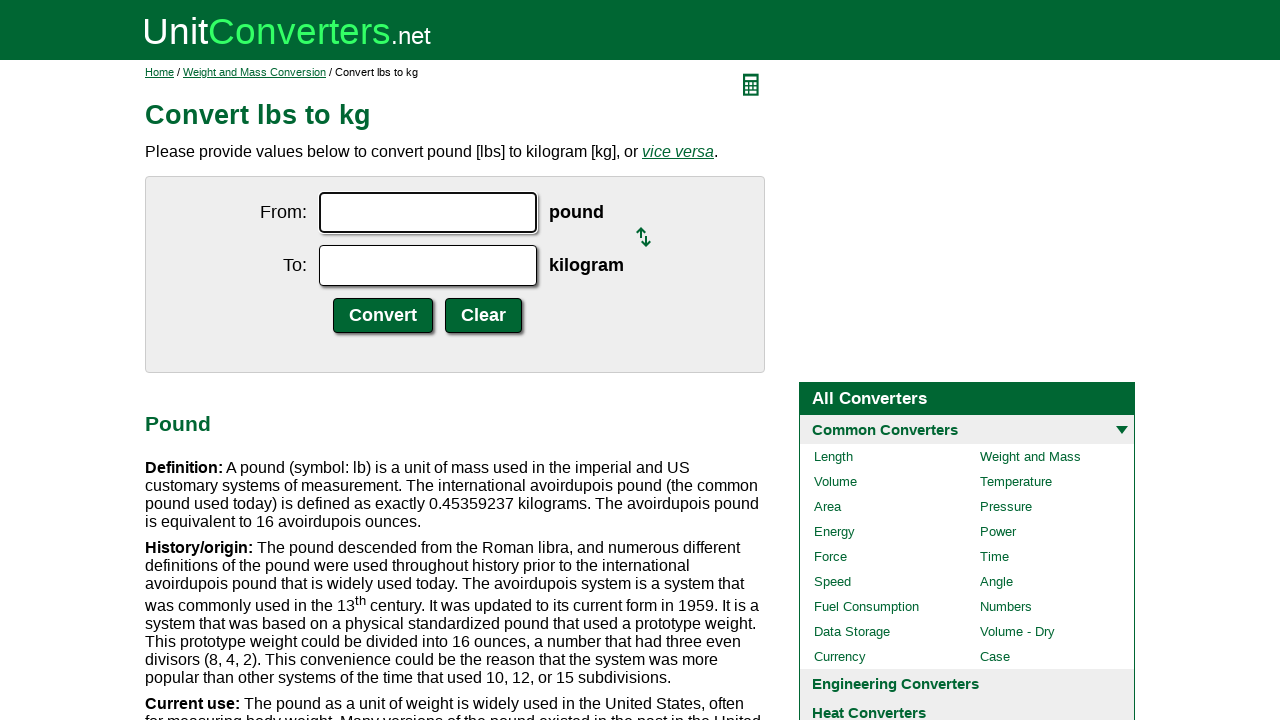

Entered '1' in the pounds input field on input#ucfrom.ucdcinput
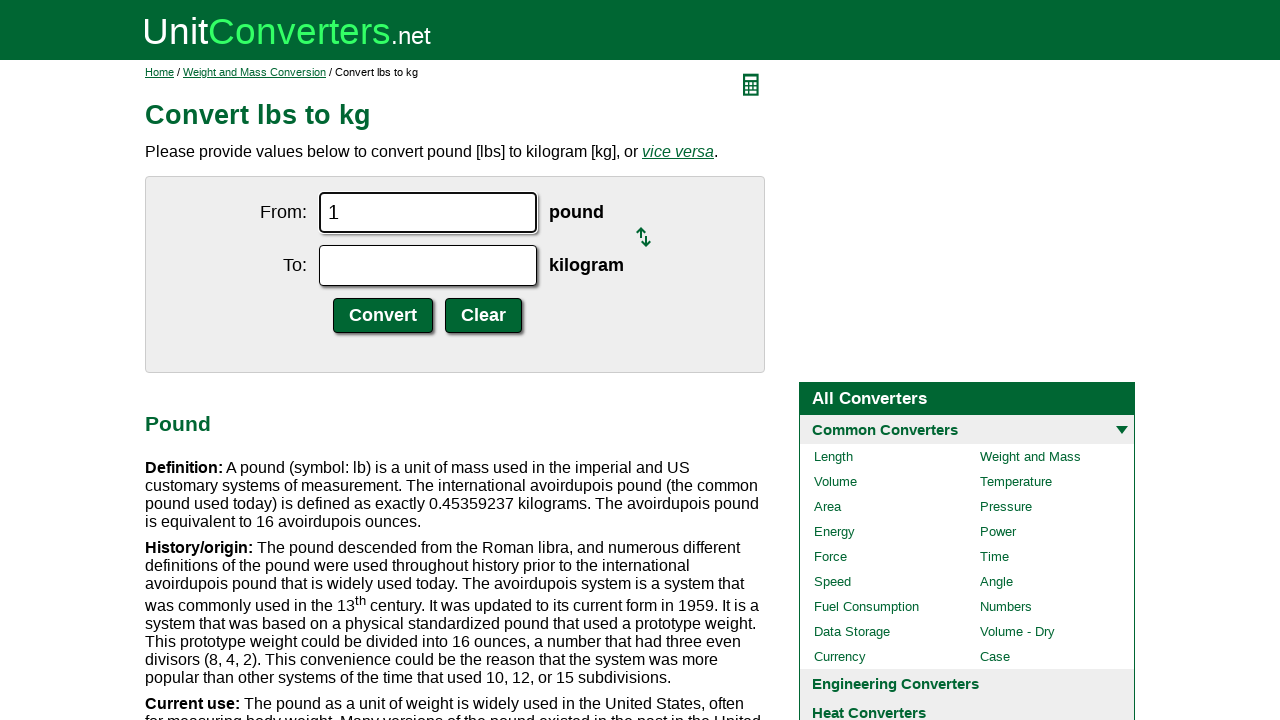

Clicked the convert button at (383, 316) on input.ucdcsubmit
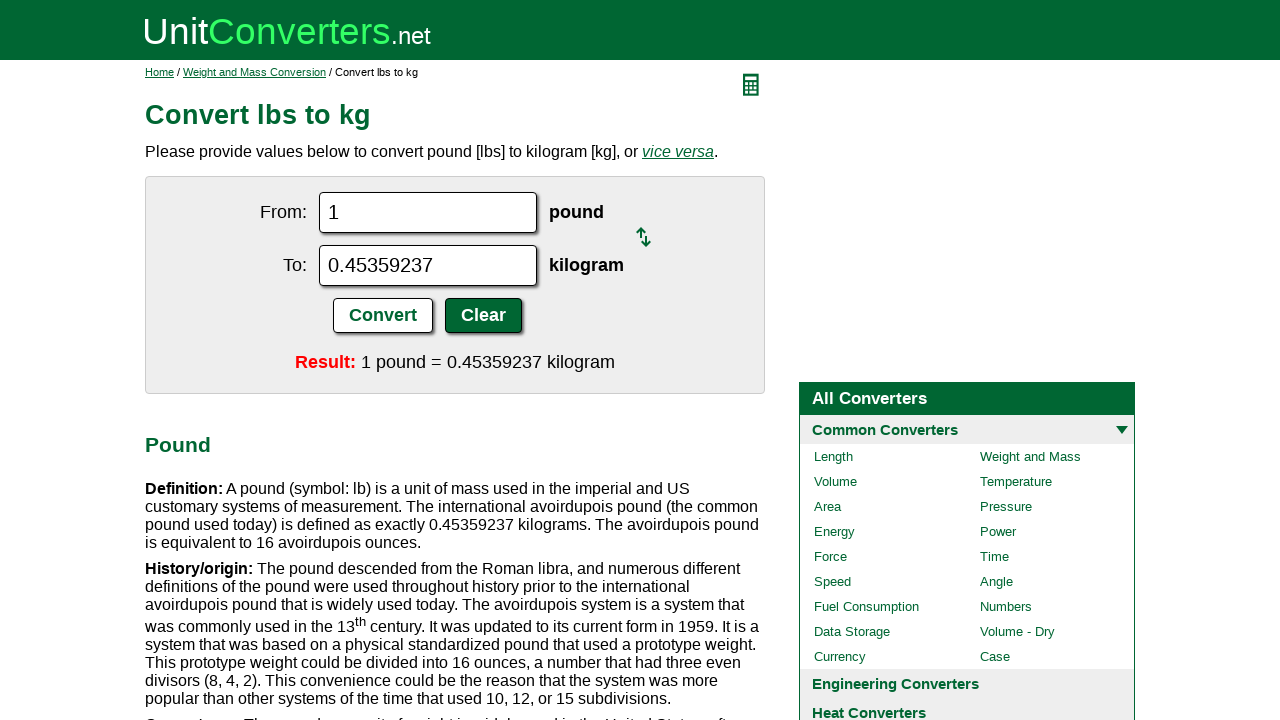

Result appeared showing kilogram conversion
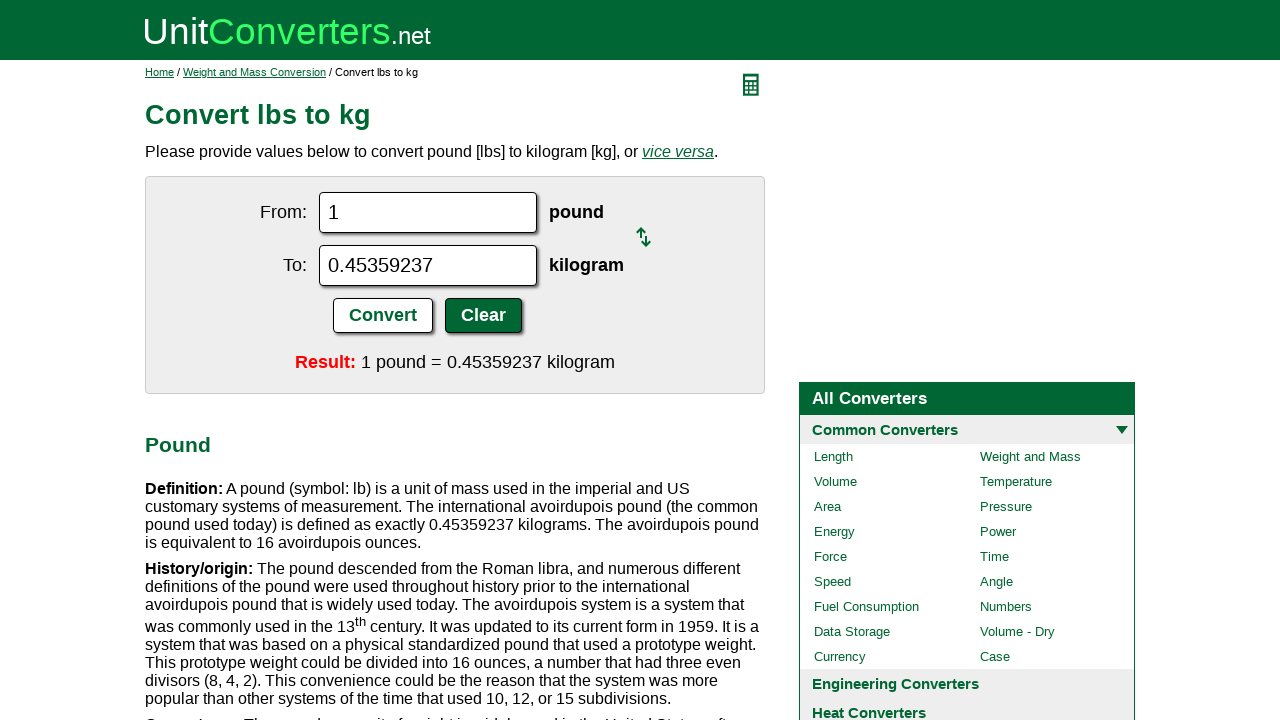

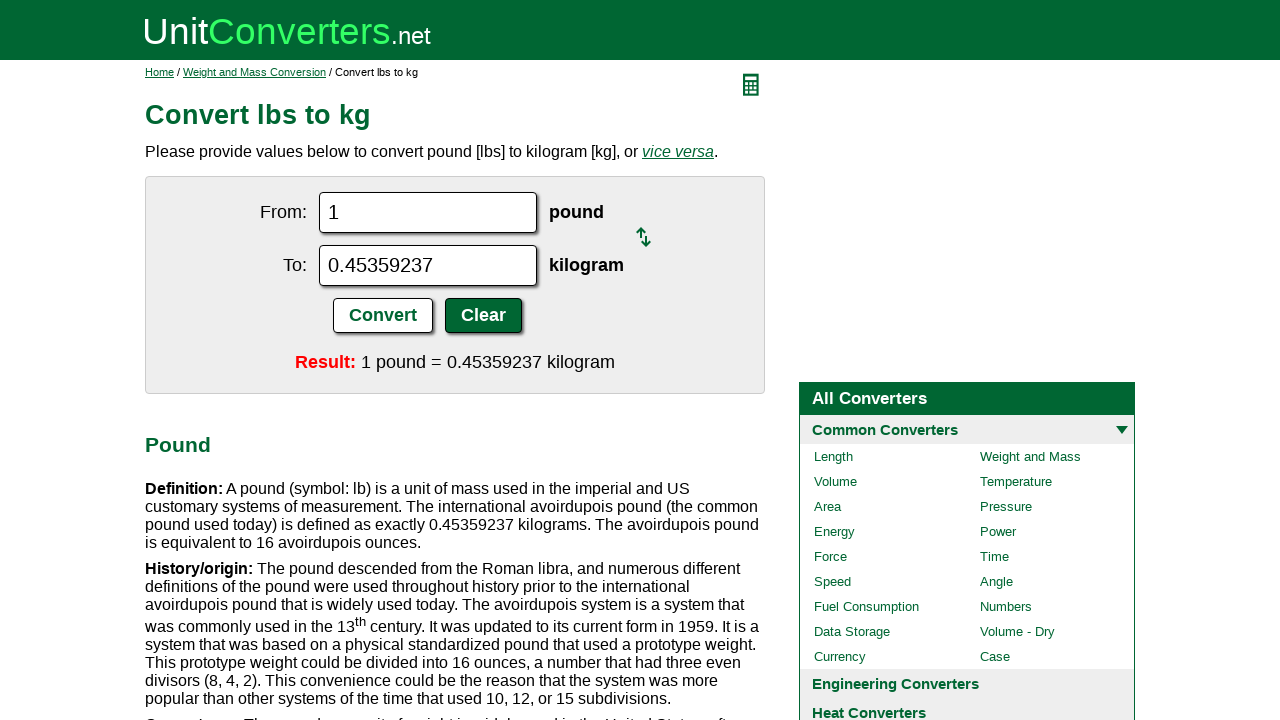